Navigates to GeeksforGeeks website, hovers over the "Courses" link and clicks it

Starting URL: https://www.geeksforgeeks.org/

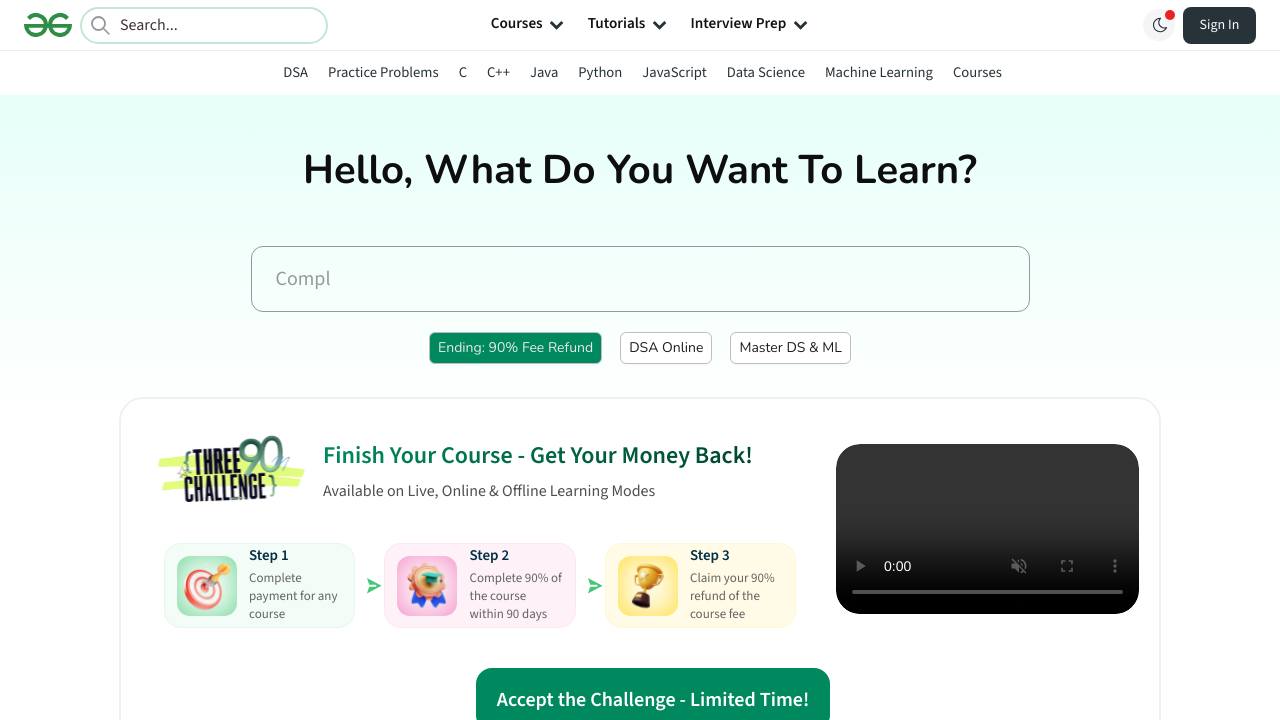

Located the 'Courses' link element on GeeksforGeeks homepage
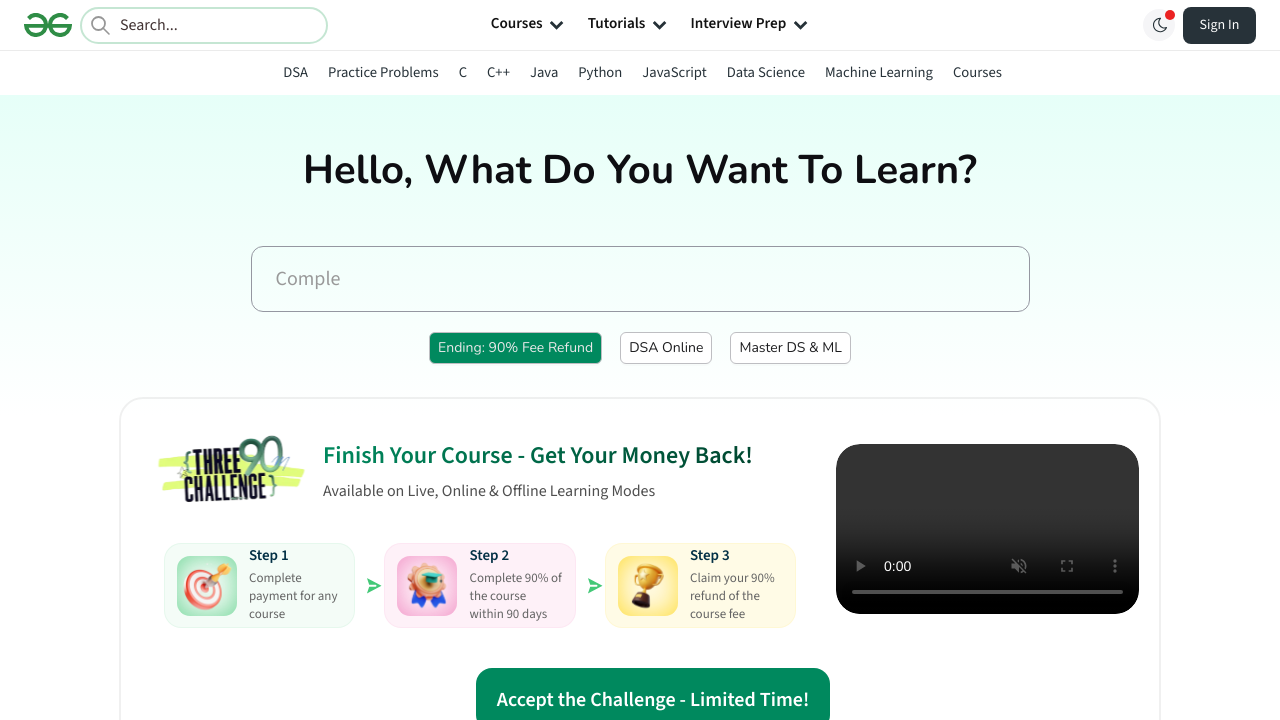

Hovered over the 'Courses' link at (977, 72) on a:has-text('Courses') >> nth=0
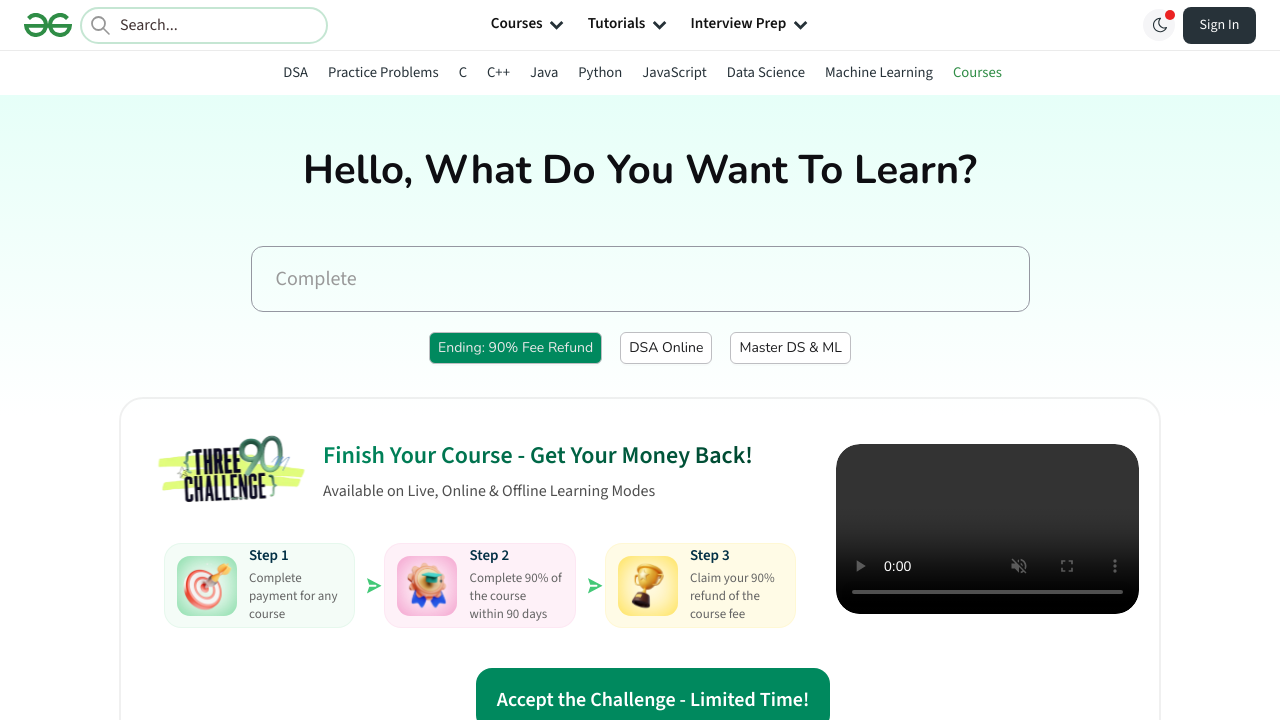

Clicked the 'Courses' link at (977, 72) on a:has-text('Courses') >> nth=0
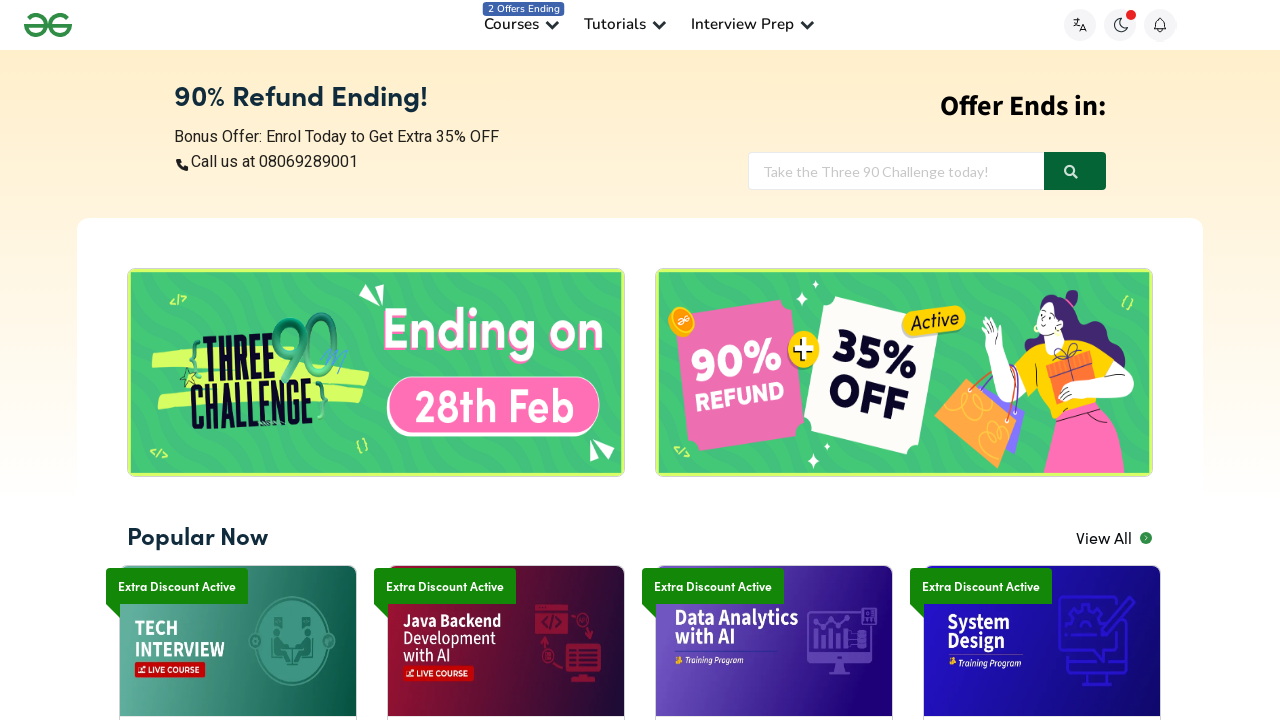

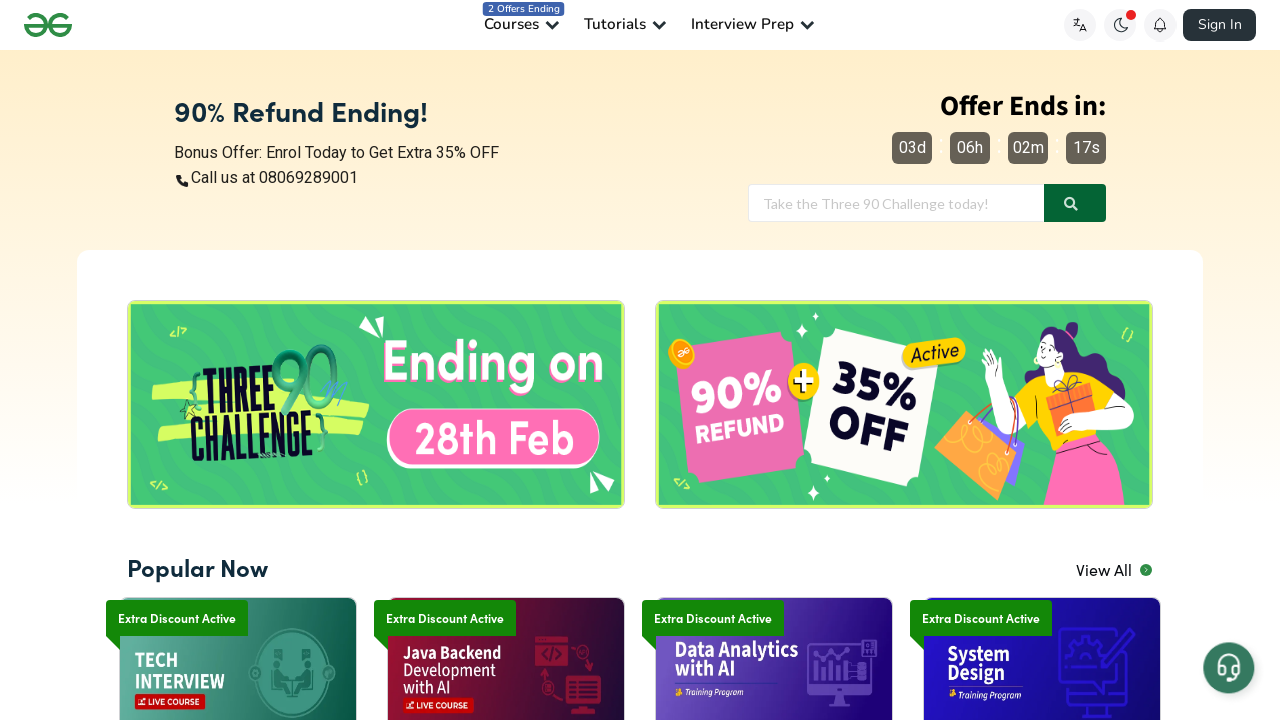